Tests deleting a todo item in TodoMVC by creating a todo, hovering over it, and clicking the delete button

Starting URL: https://todomvc.com/examples/react/dist/

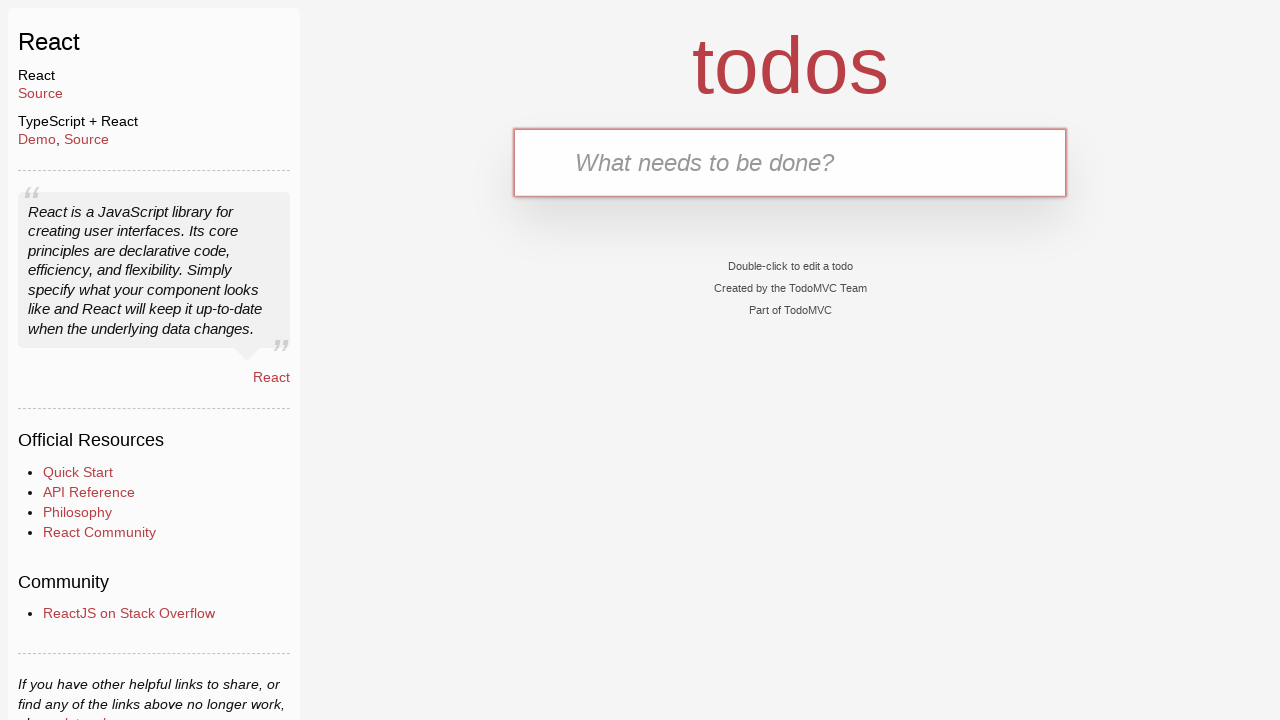

Retrieved initial count of todos
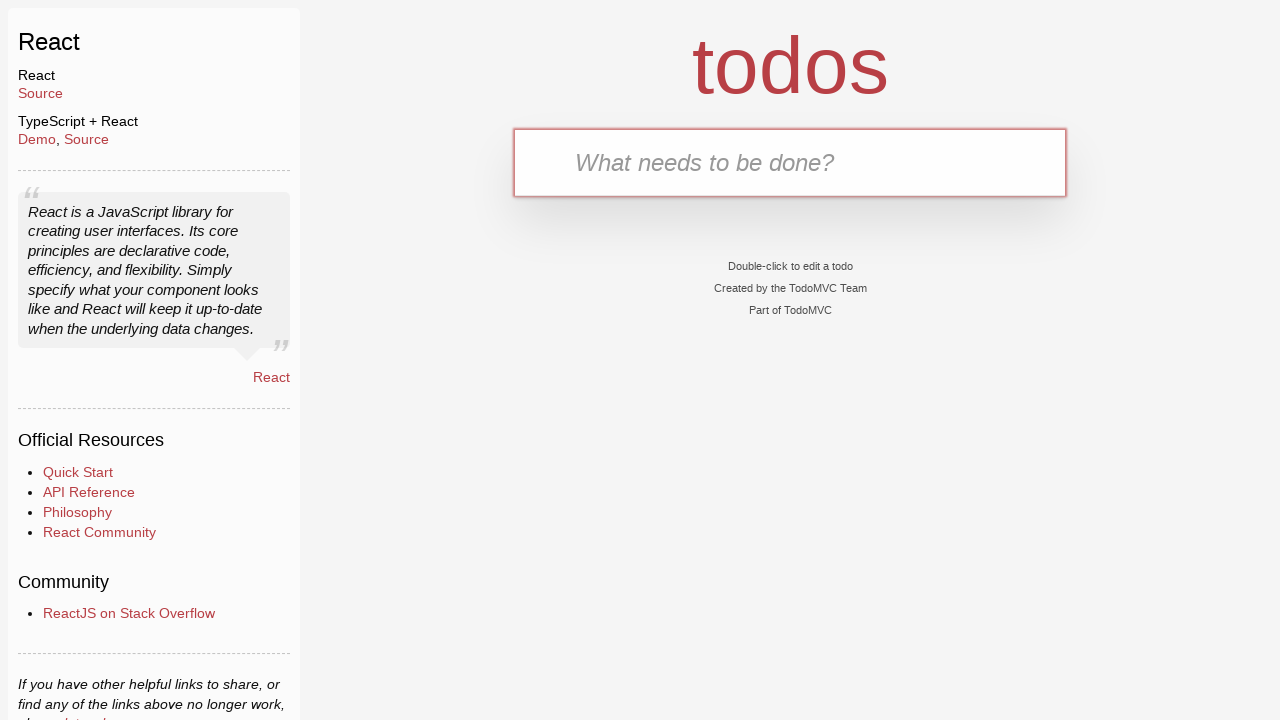

Filled new todo input field with 'Delete Me' on .new-todo
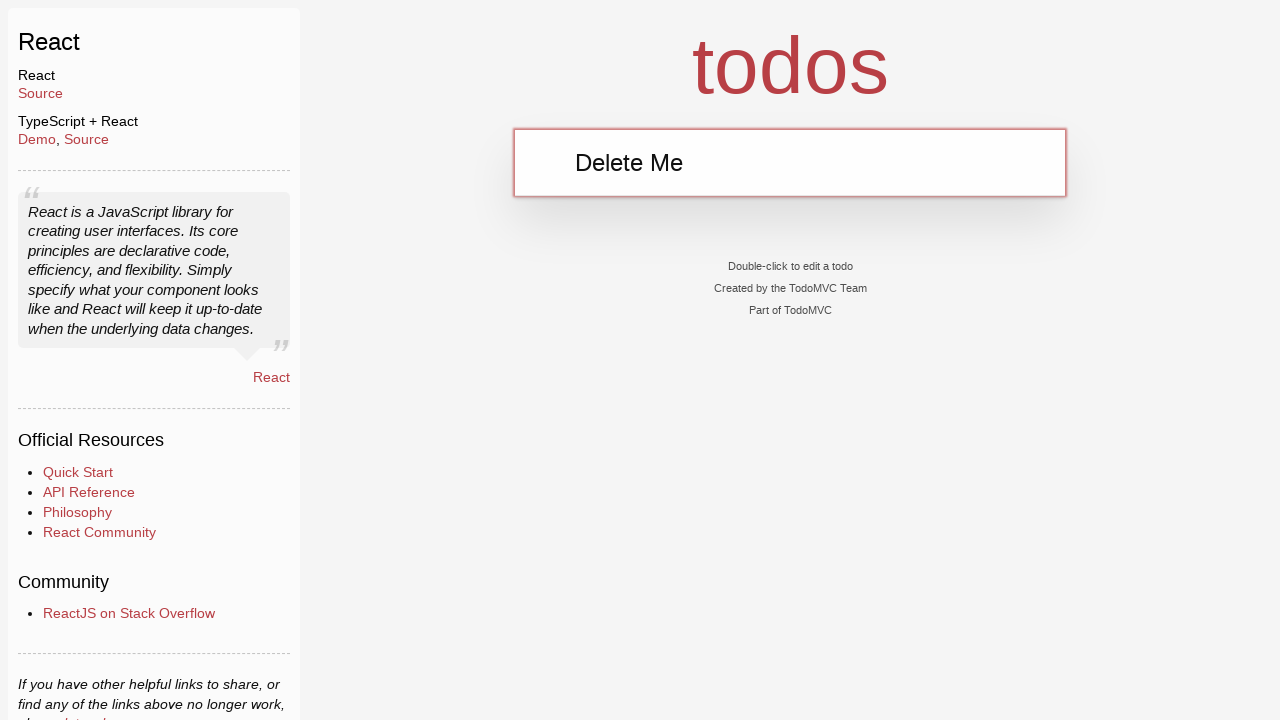

Pressed Enter to create the todo on .new-todo
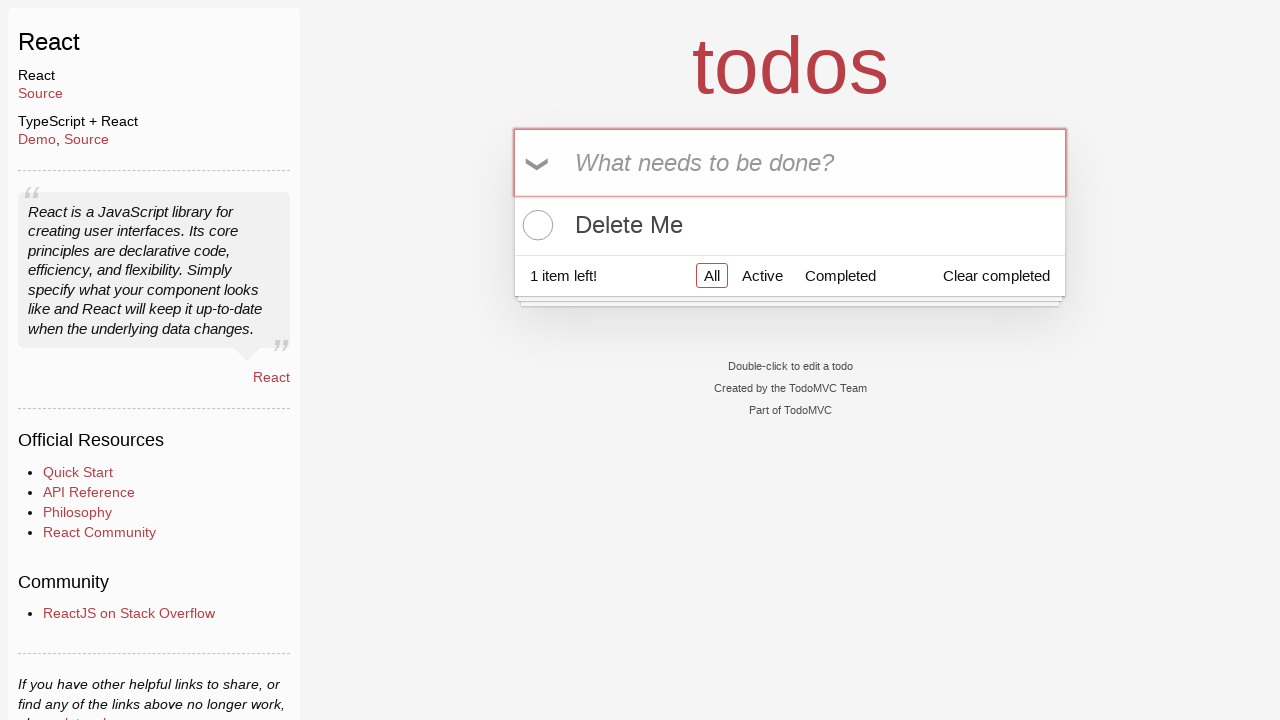

Waited for new todo to be added to the list
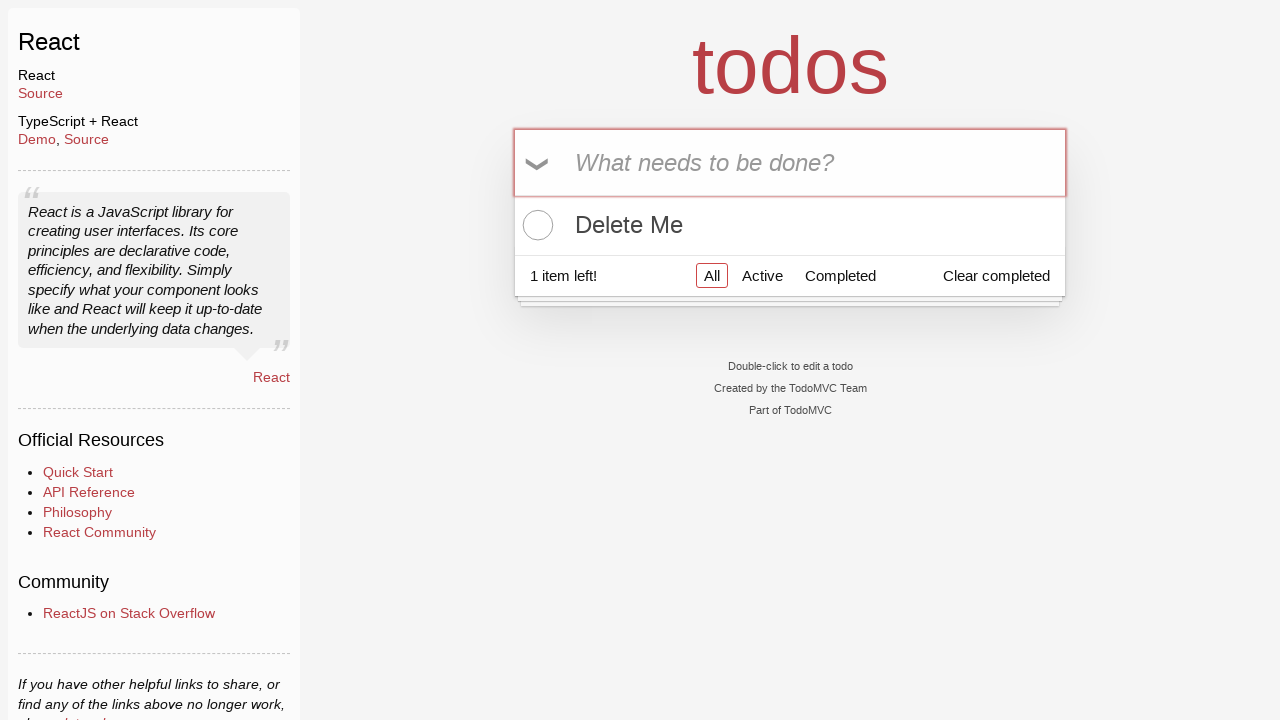

Hovered over the last todo to reveal delete button at (790, 225) on .todo-list li >> nth=-1
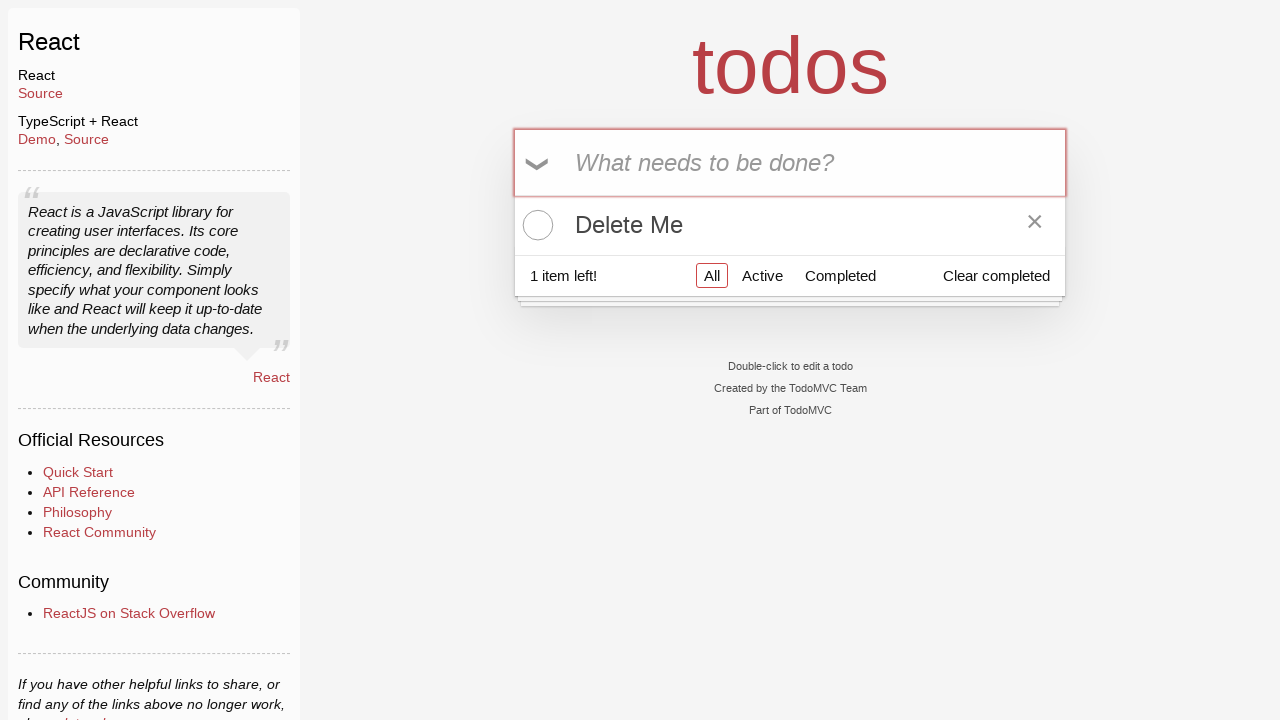

Clicked the delete button to remove the todo at (1035, 225) on .todo-list li >> nth=-1 >> .destroy
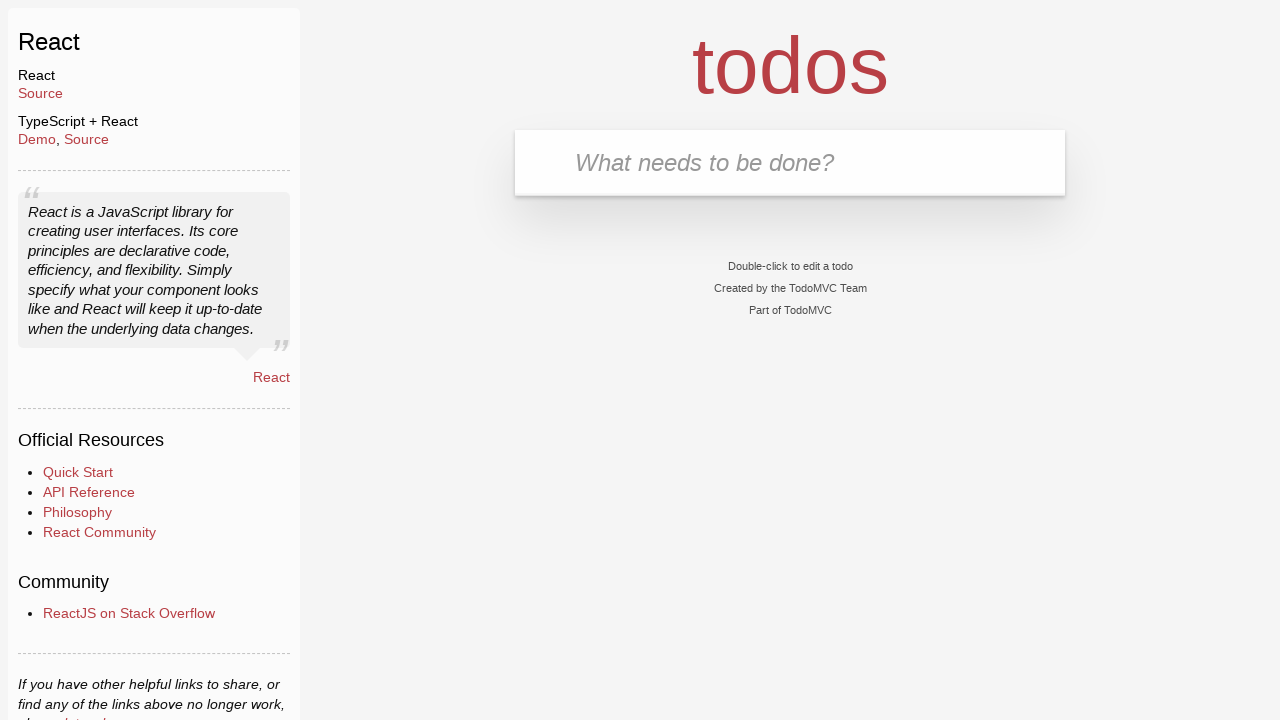

Verified that the todo was successfully deleted
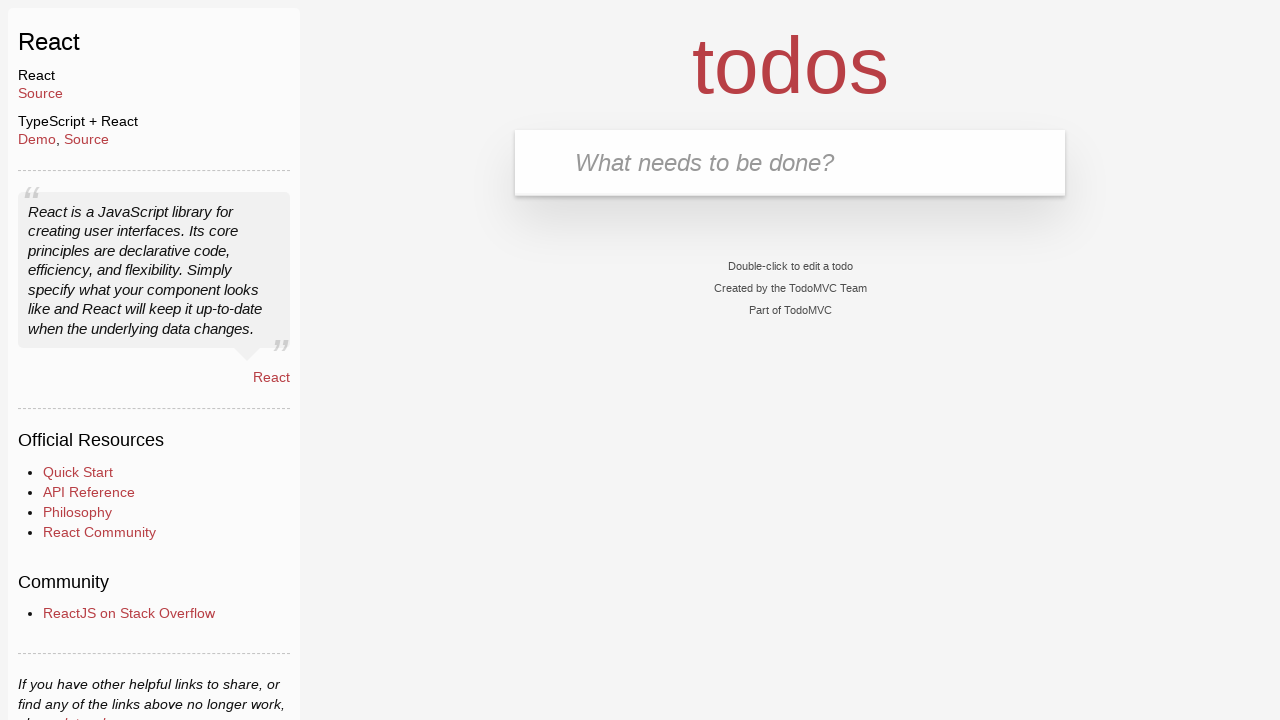

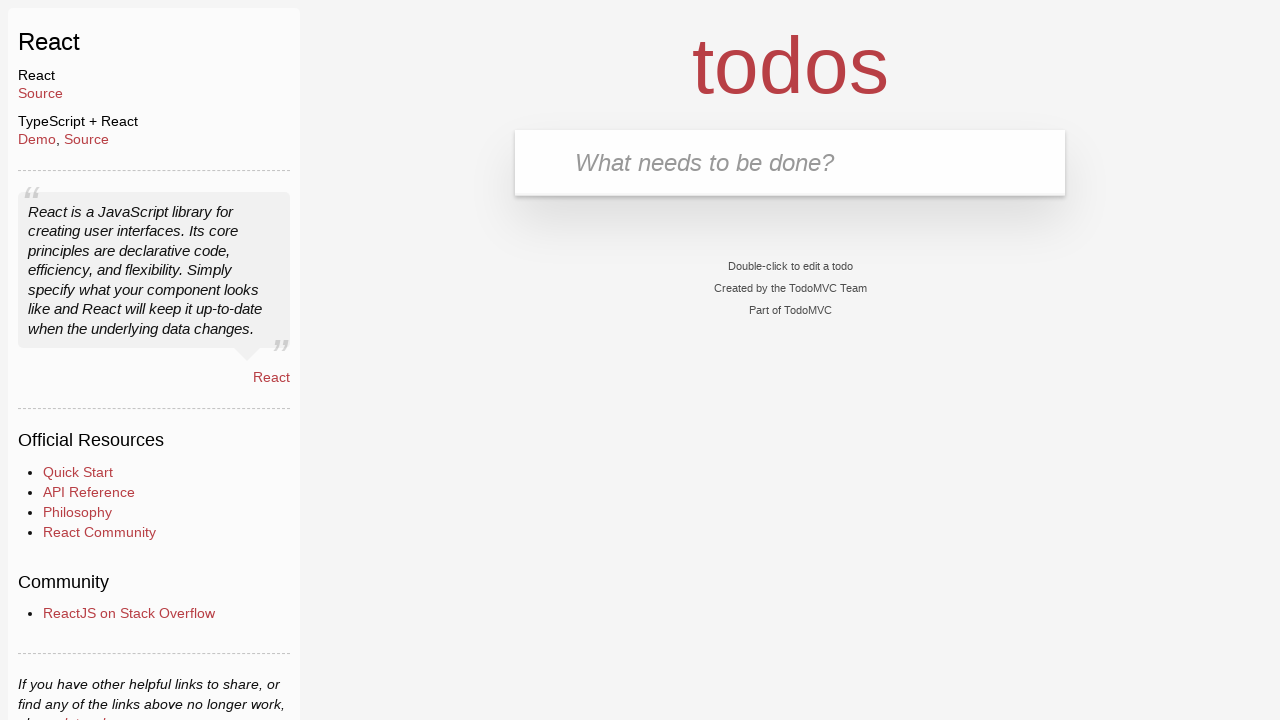